Tests the Progress Bar widget on DemoQA by navigating to the Widgets section, starting and pausing the progress bar, then waiting for it to complete to 100% and resetting it.

Starting URL: https://demoqa.com/

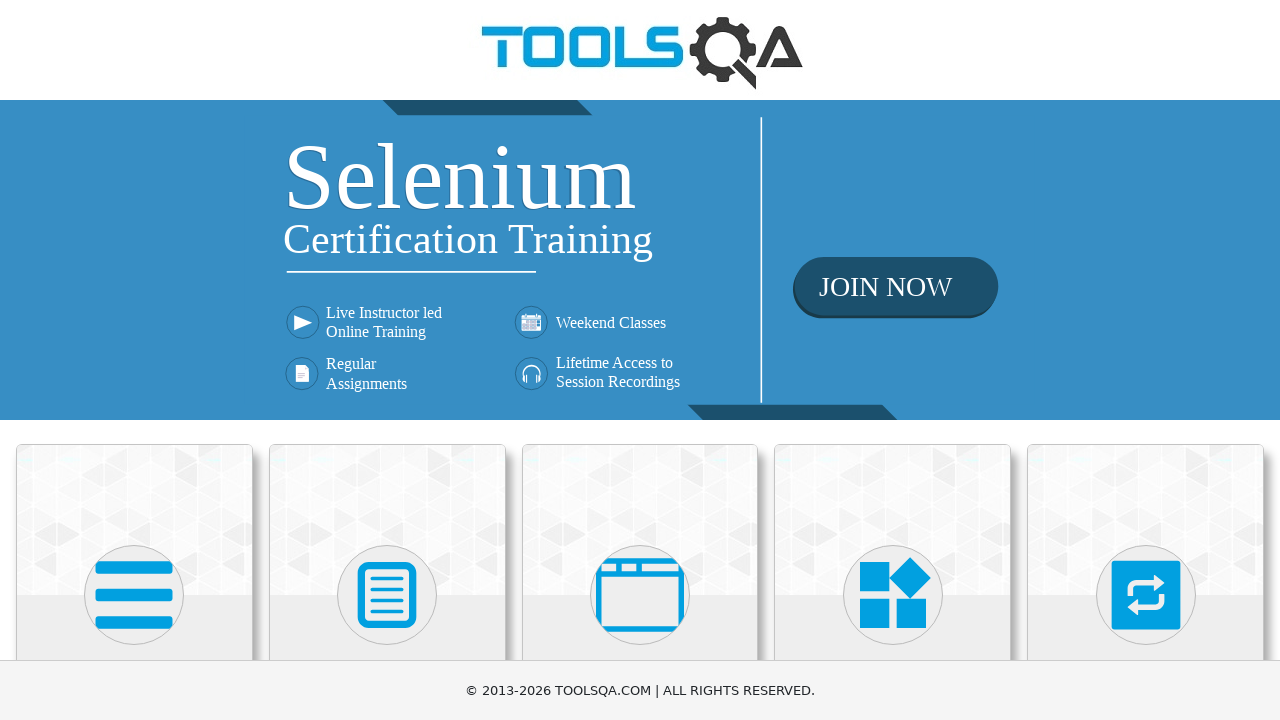

Waited for Widgets section to be visible
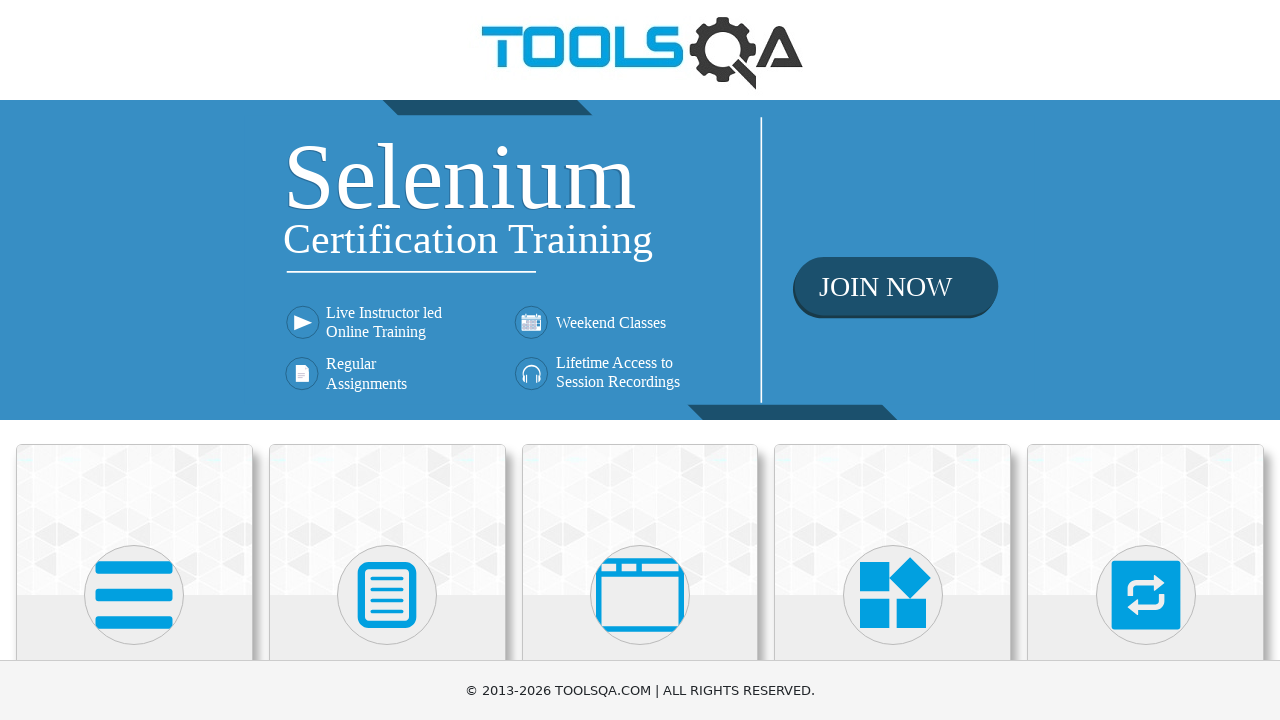

Scrolled Widgets section into view
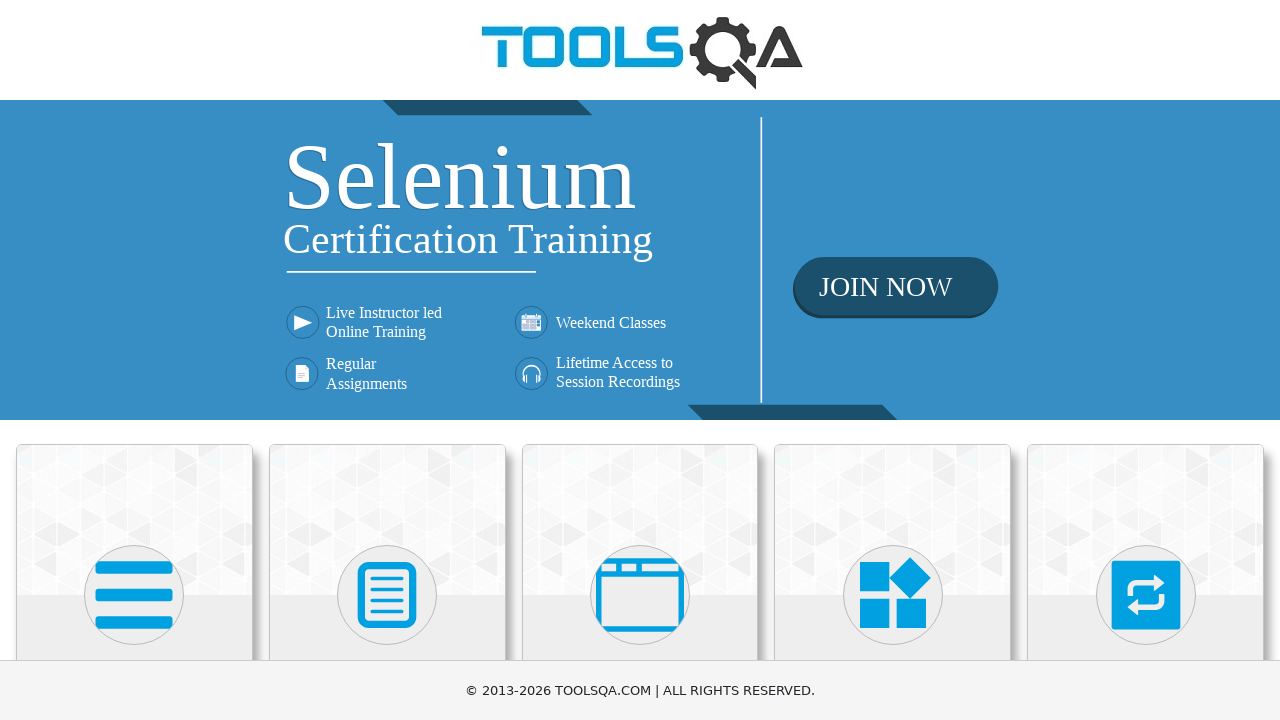

Clicked on Widgets section at (893, 360) on xpath=//h5[contains(text(), 'Widgets')]
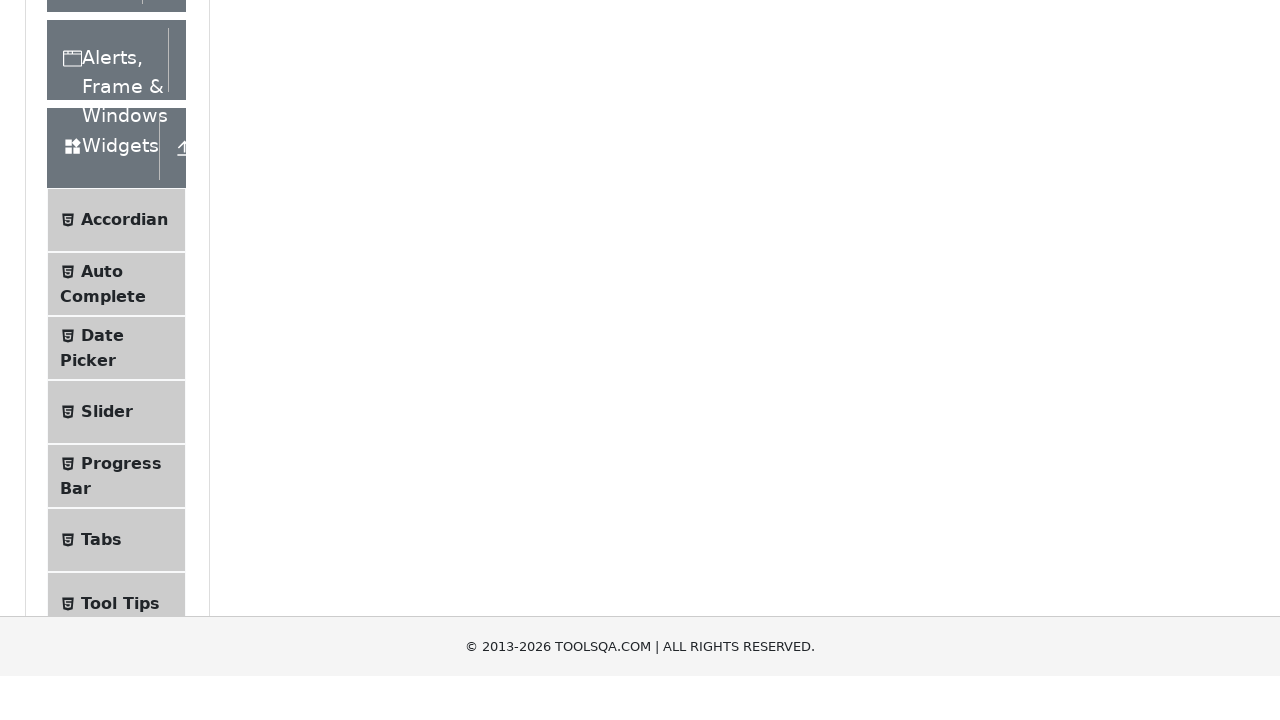

Waited for Progress Bar menu item to be visible
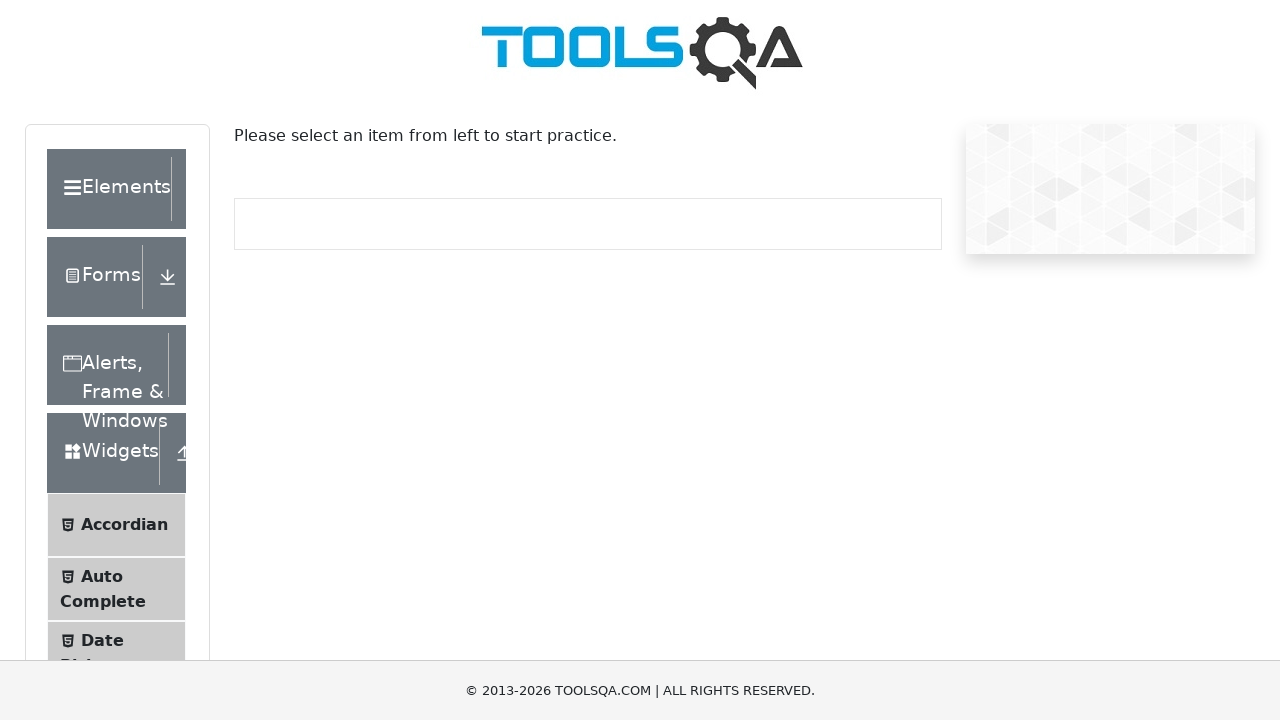

Scrolled Progress Bar menu item into view
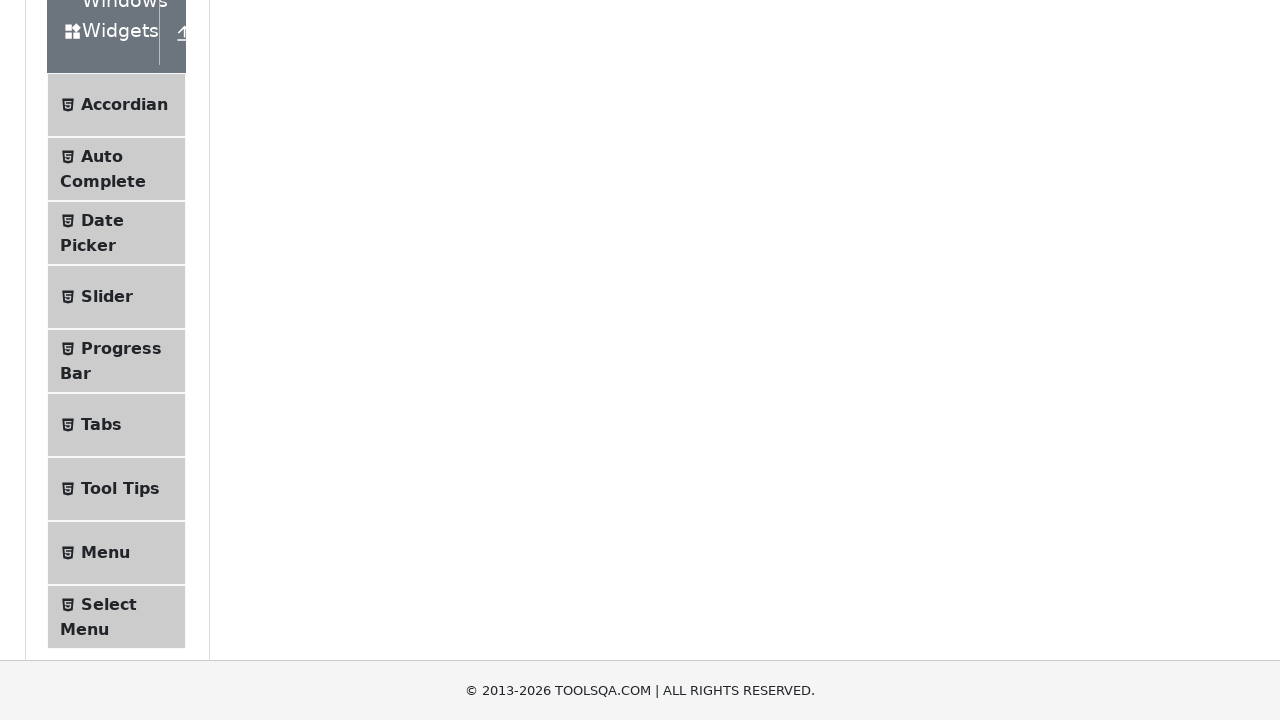

Clicked on Progress Bar menu item at (121, 348) on xpath=//span[contains(text(), 'Progress Bar')]
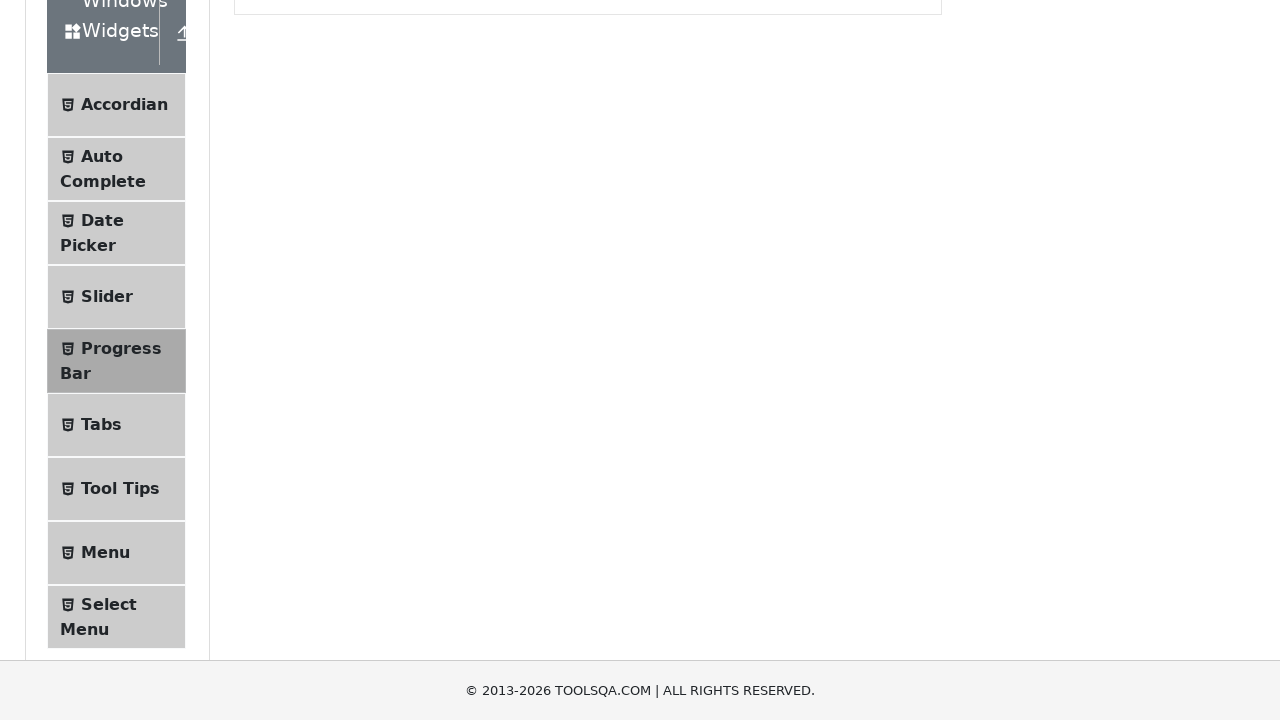

Clicked start button to begin progress bar at (266, 314) on #startStopButton
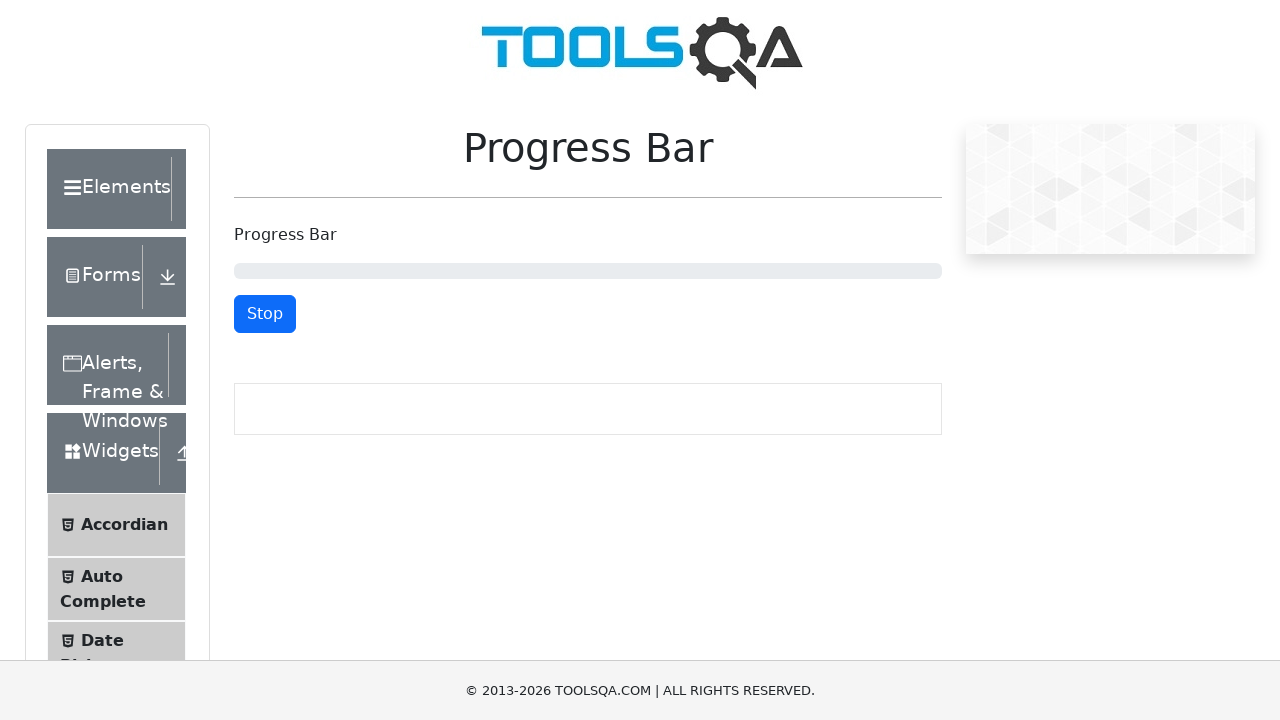

Waited 500ms for progress bar to advance
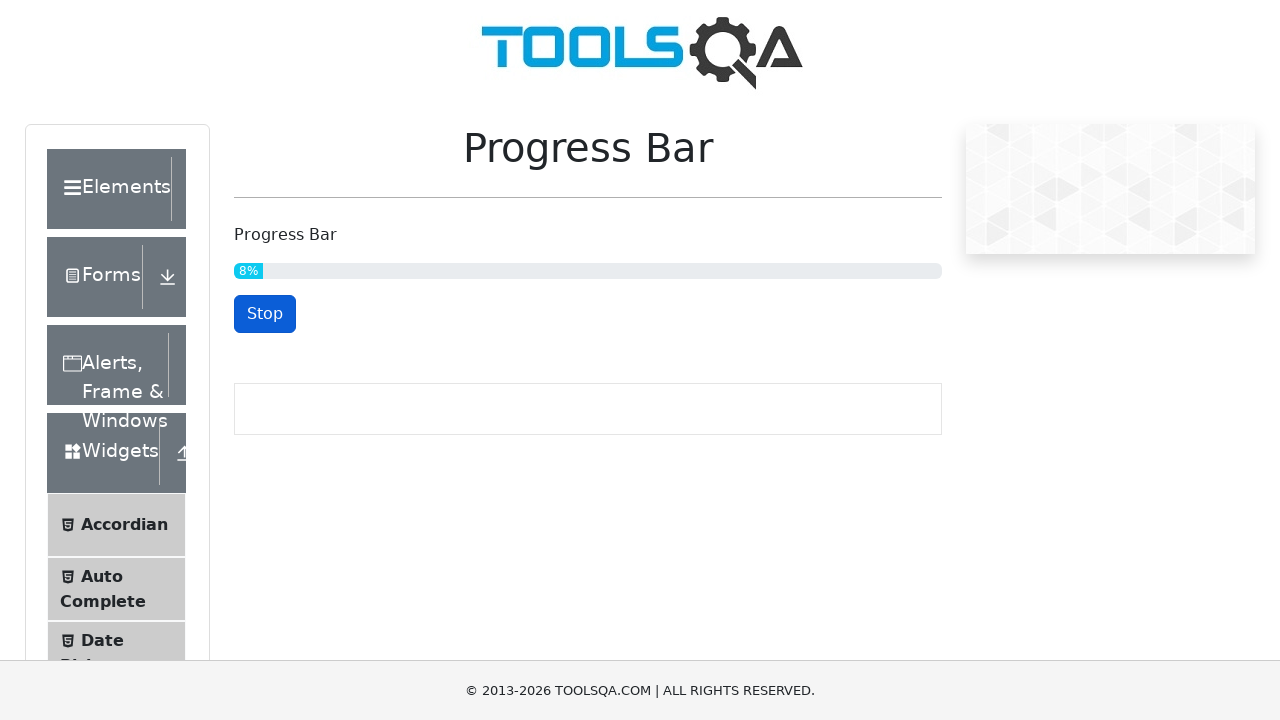

Clicked pause button to pause progress bar at (265, 314) on #startStopButton
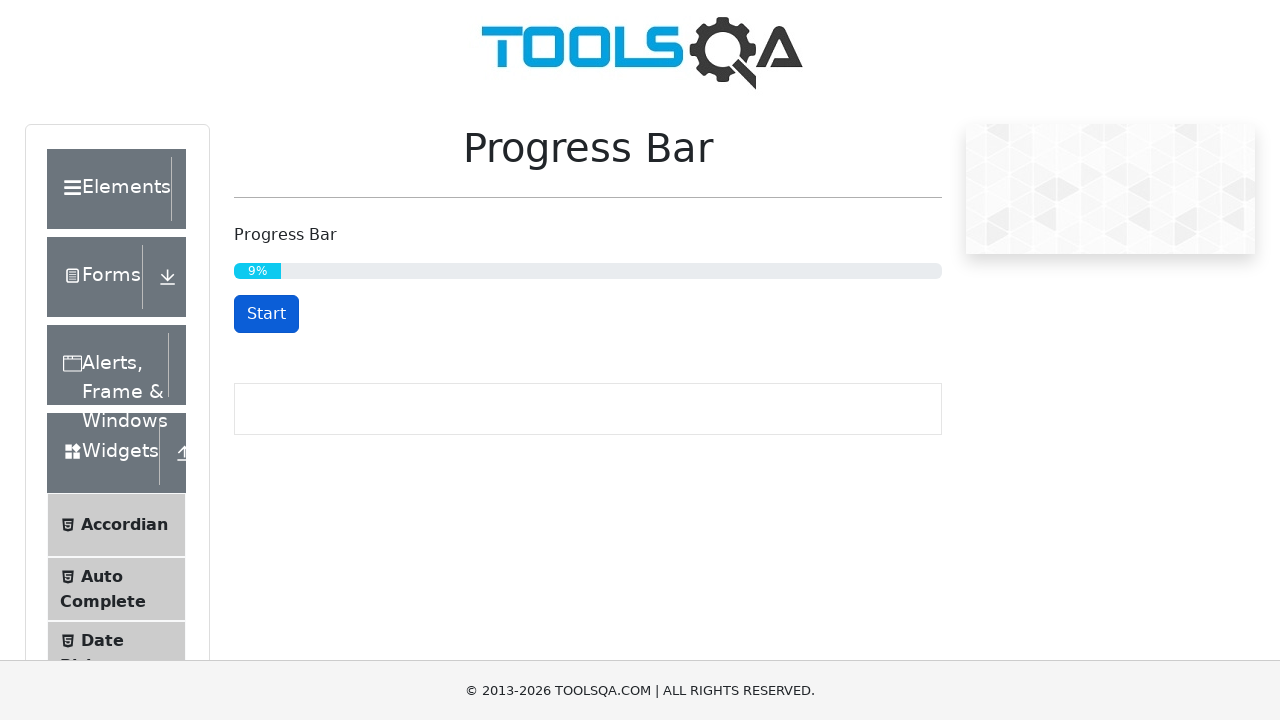

Waited 5 seconds with progress bar paused
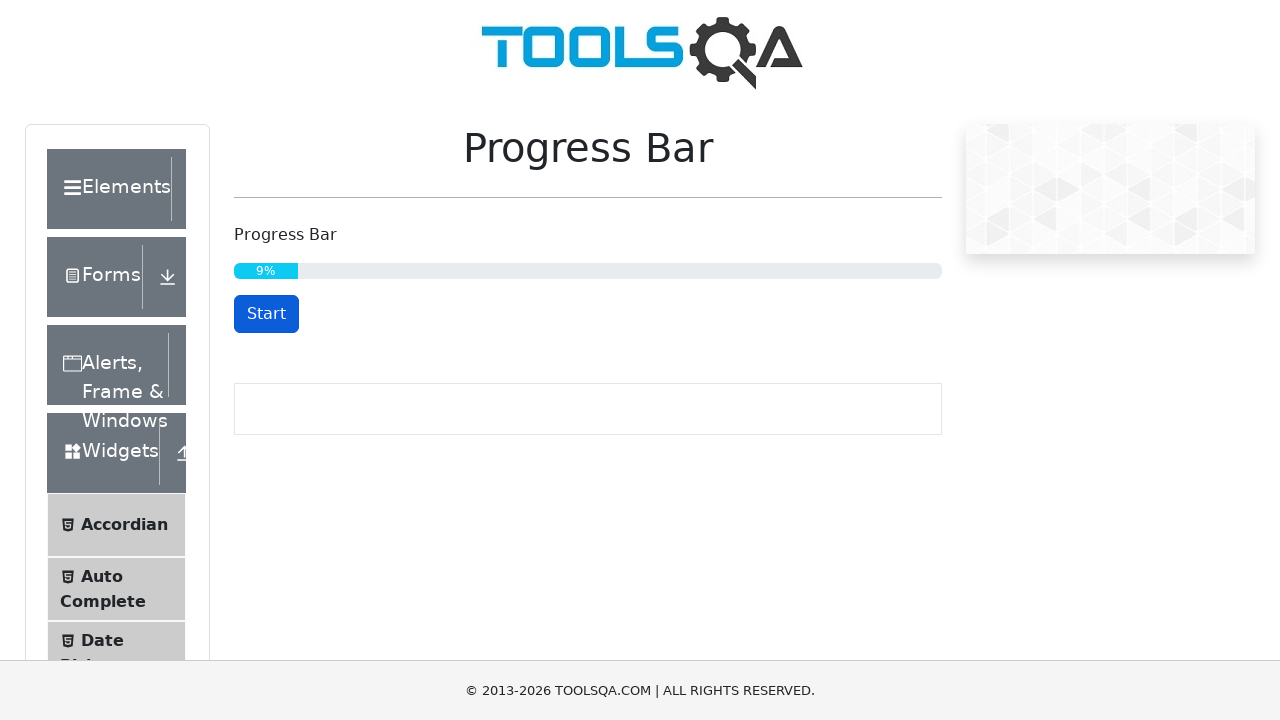

Clicked start button to resume progress bar at (266, 314) on #startStopButton
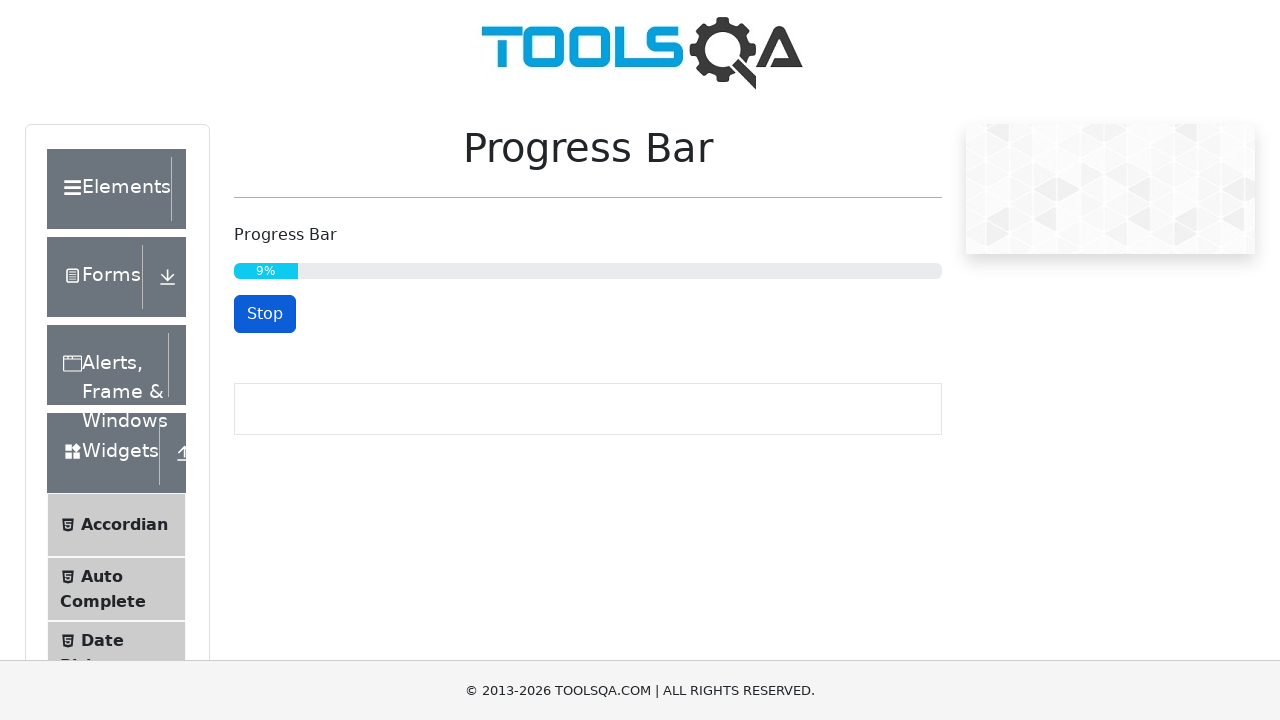

Progress bar reached 100% completion
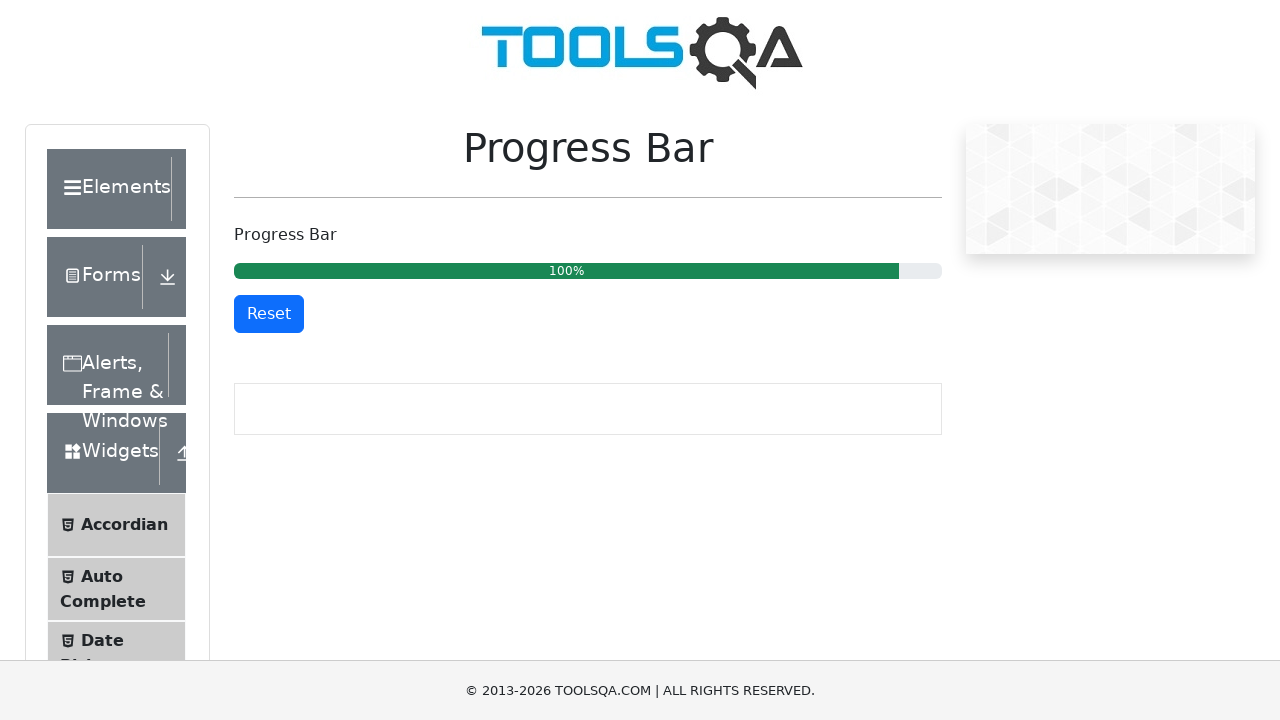

Clicked reset button to reset progress bar at (269, 314) on #resetButton
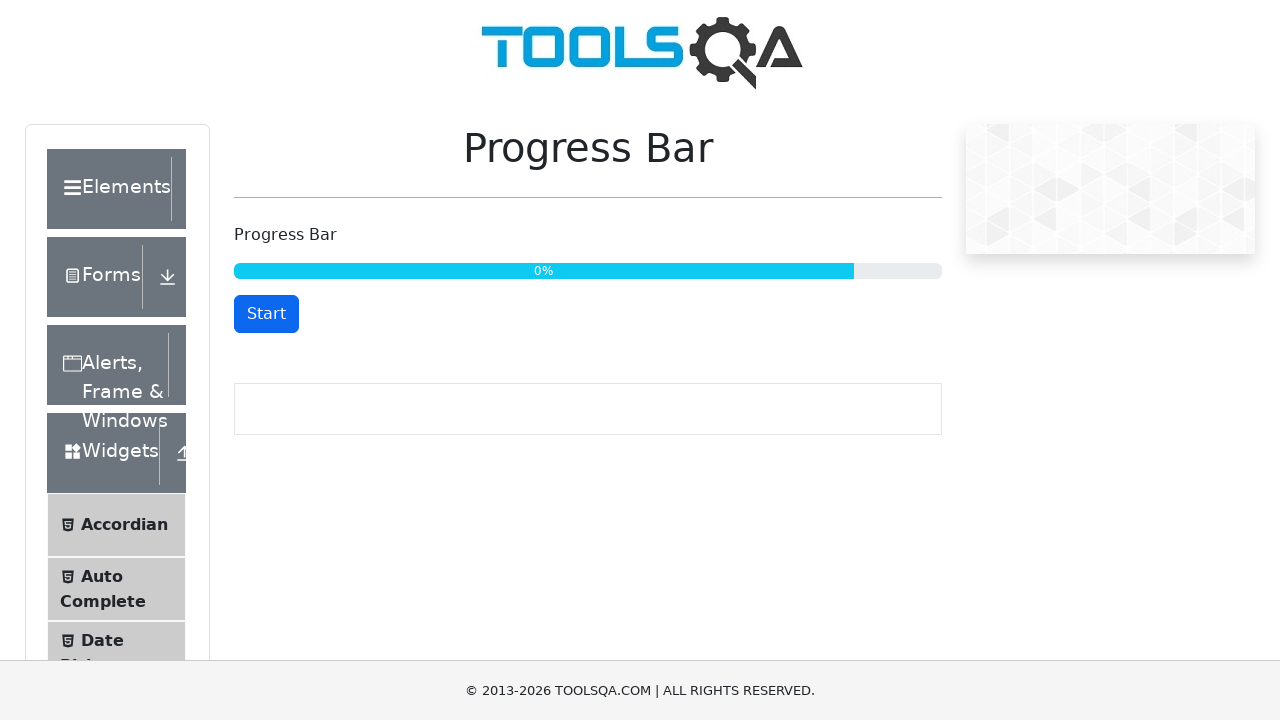

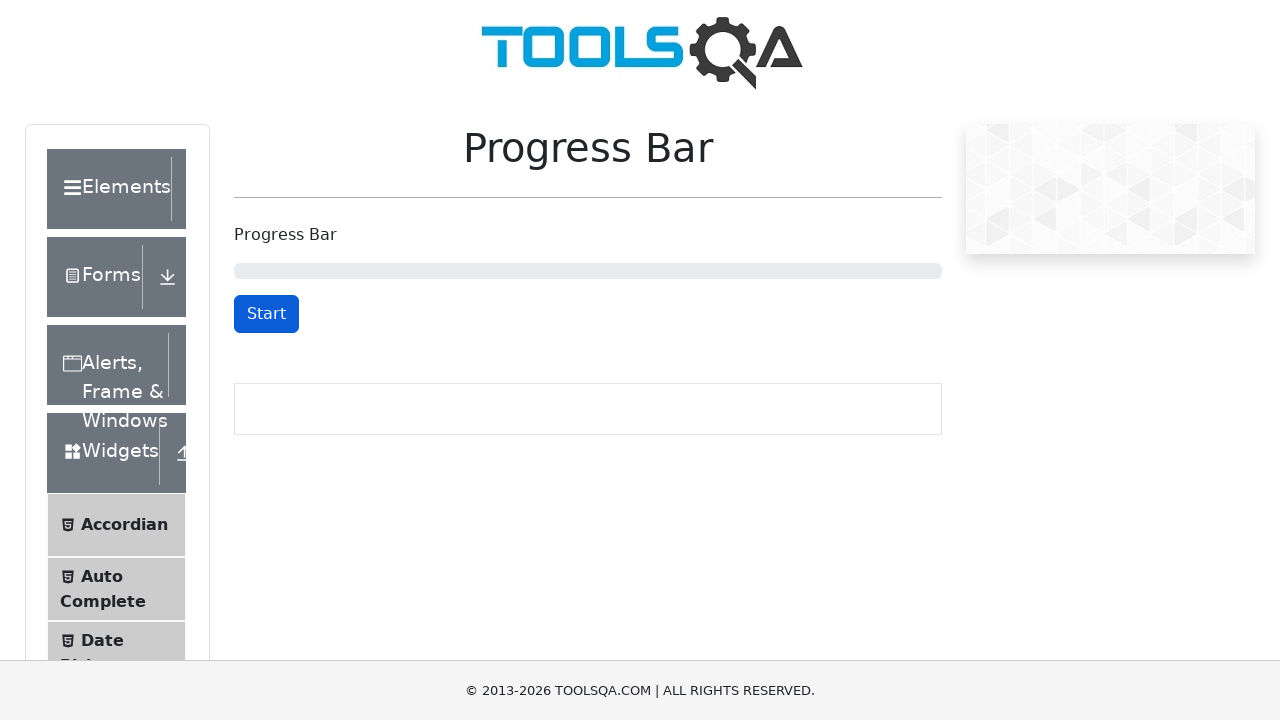